Tests the job offers search functionality on the Chilean National Employment Bureau website by entering a search term and clicking the search button

Starting URL: https://www.bne.cl/ofertas

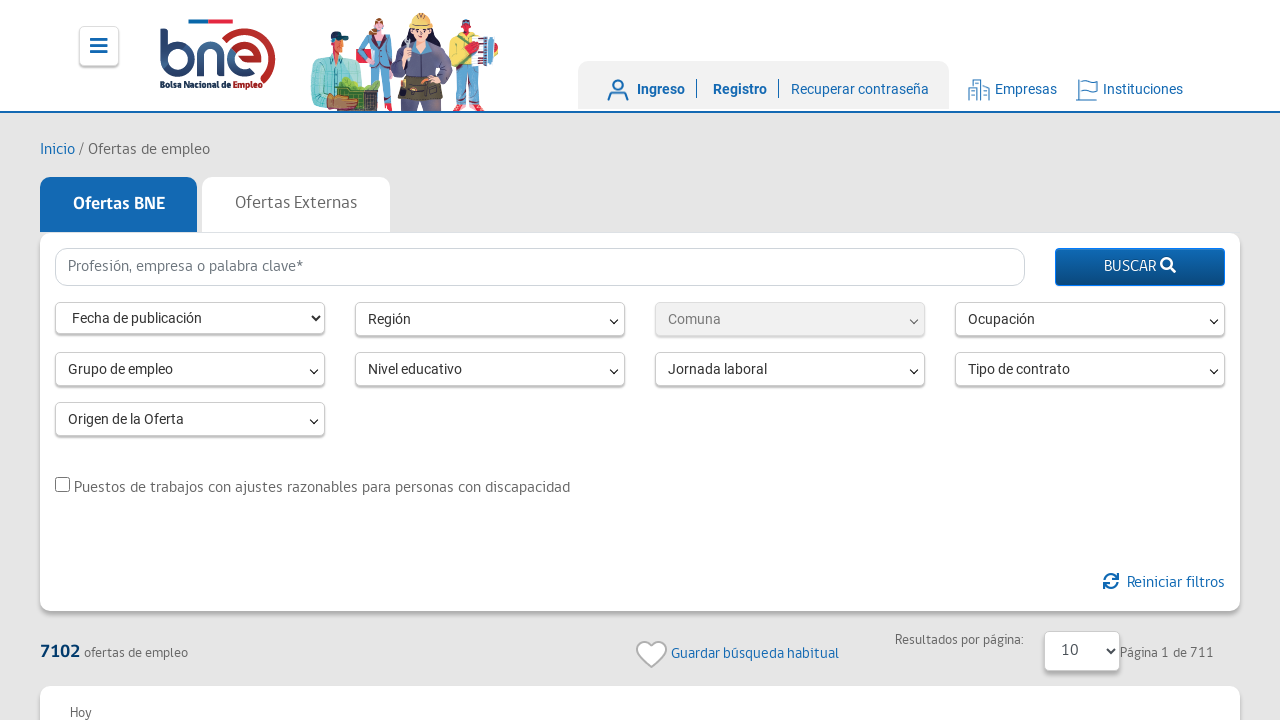

Filled job search field with 'desarrollador python' on #buscadorOfertas
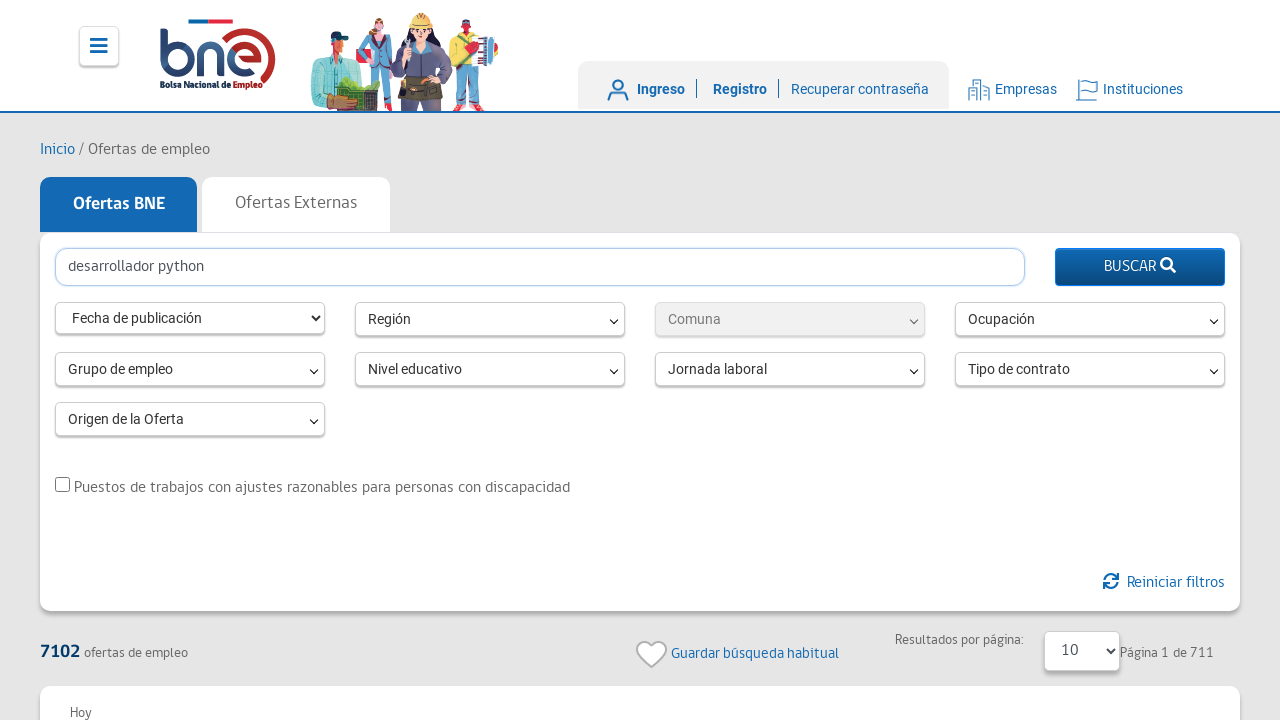

Clicked search button to search for job offers at (1140, 267) on #botonBuscarOfertas
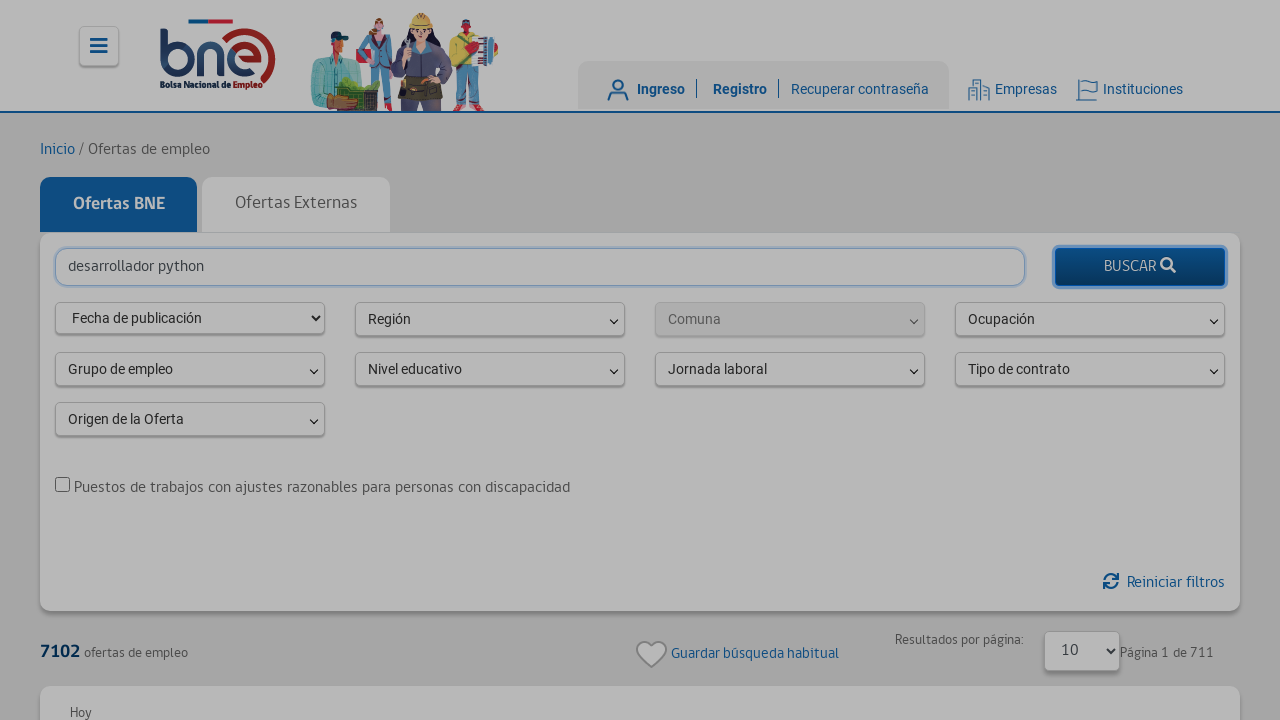

Waited for search results to load (network idle)
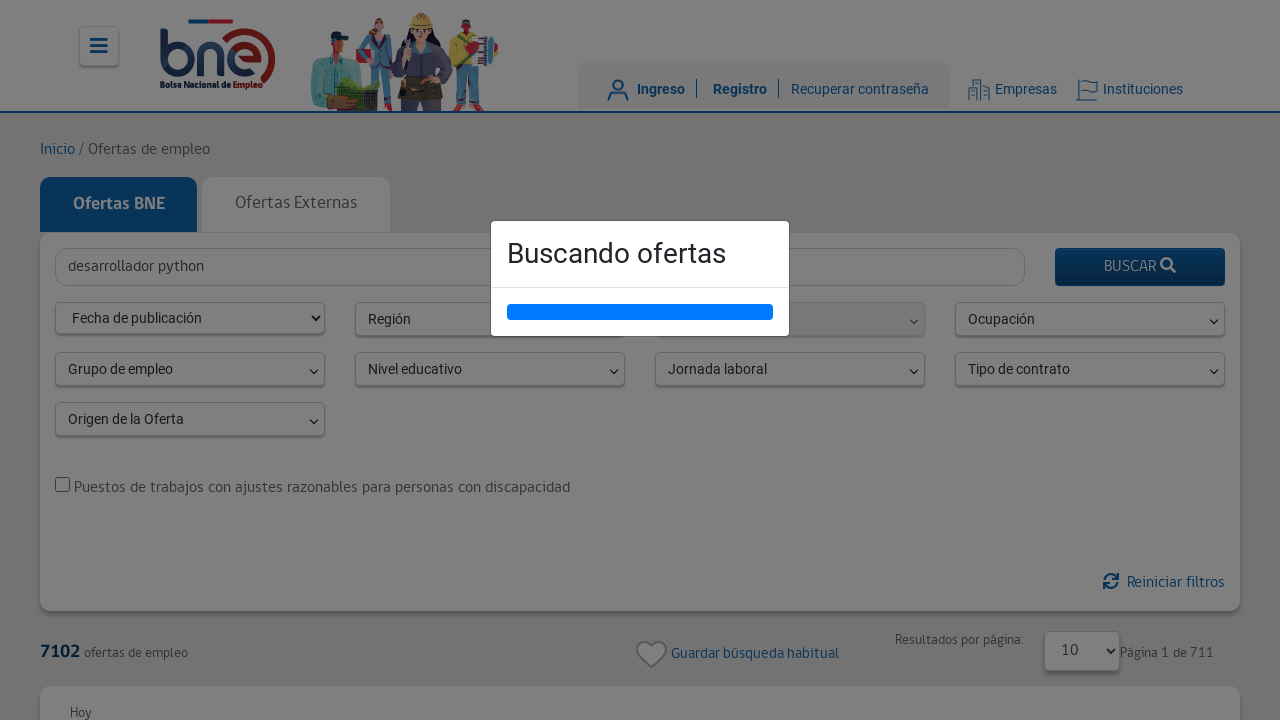

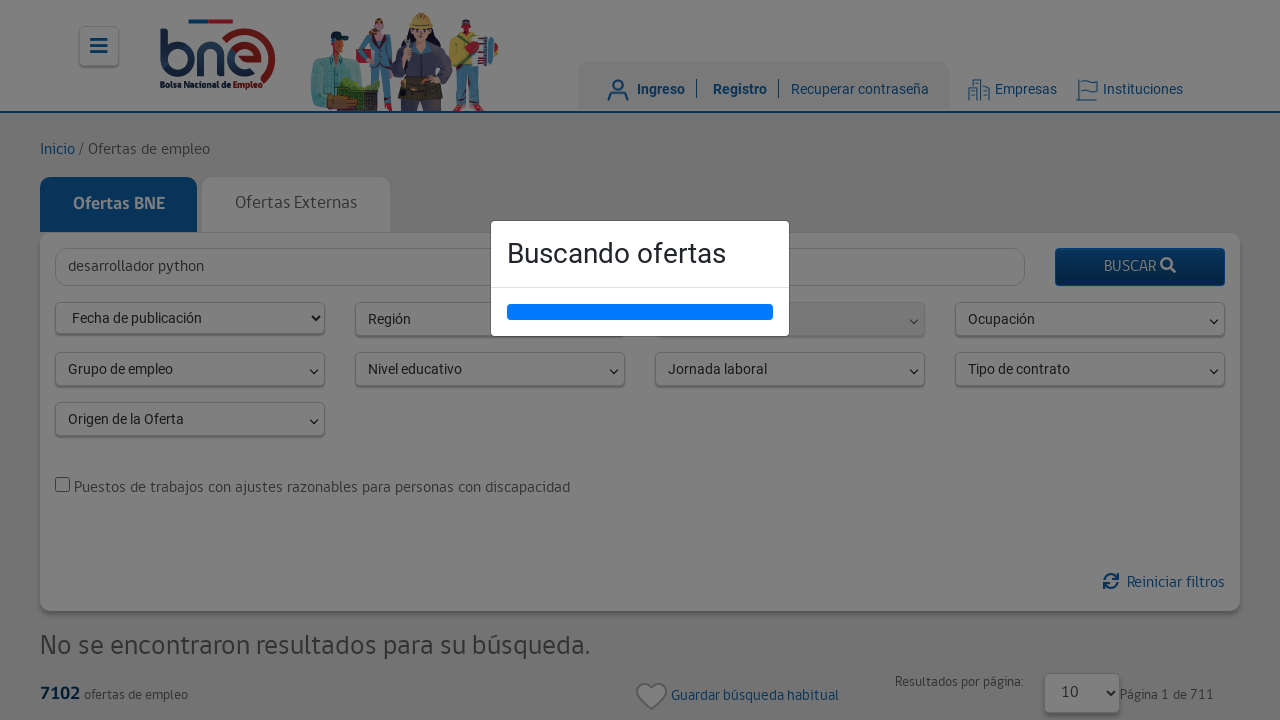